Tests that the todo counter displays the correct number of items as todos are added

Starting URL: https://demo.playwright.dev/todomvc

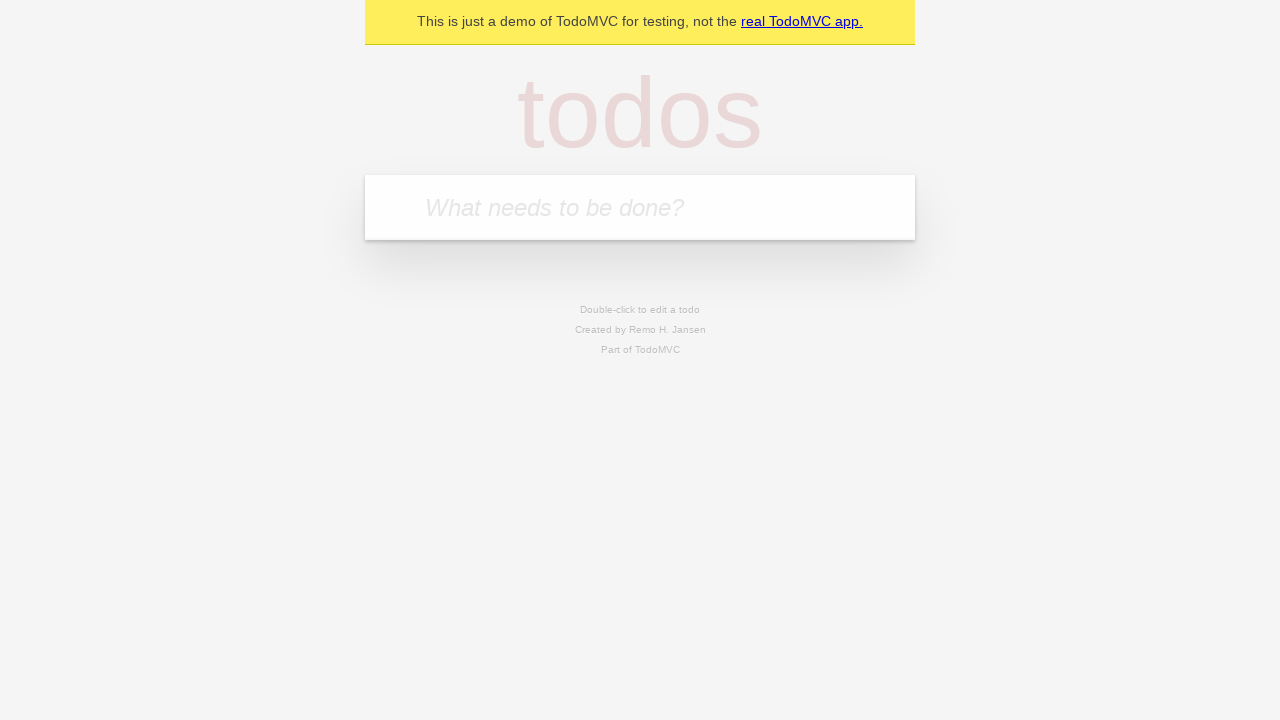

Located the todo input field with placeholder 'What needs to be done?'
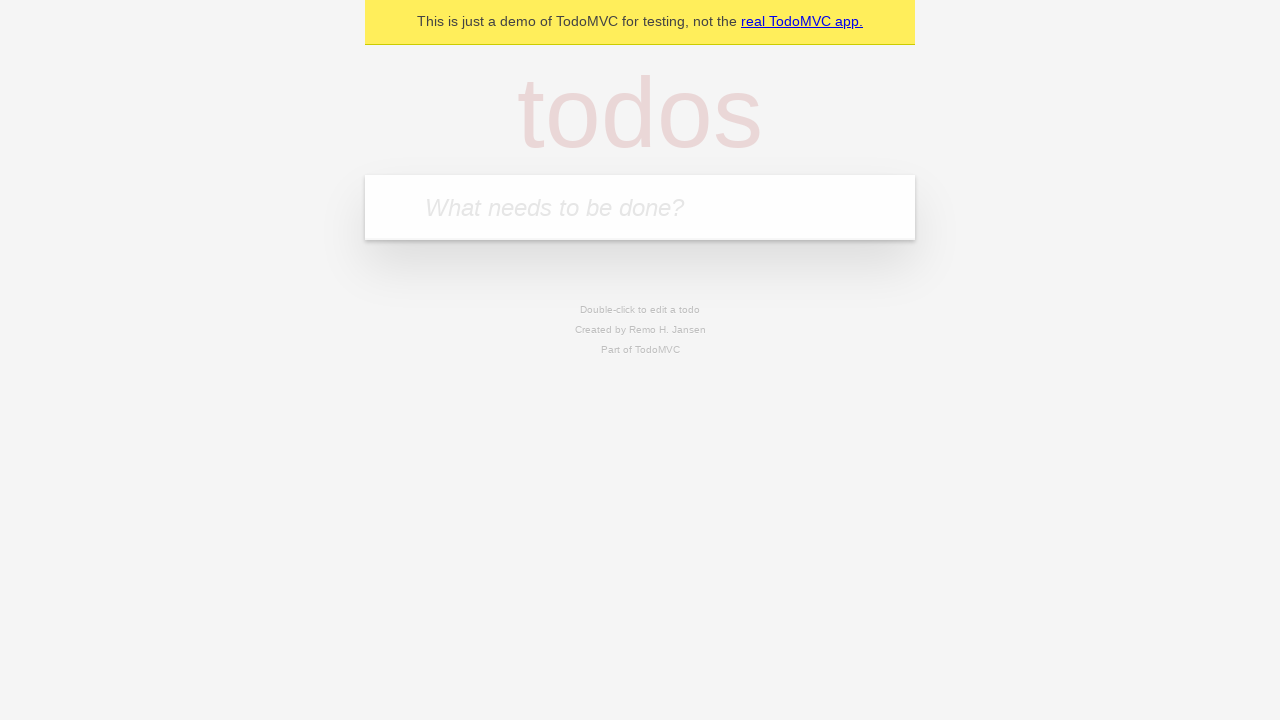

Filled todo input with 'buy some cheese' on internal:attr=[placeholder="What needs to be done?"i]
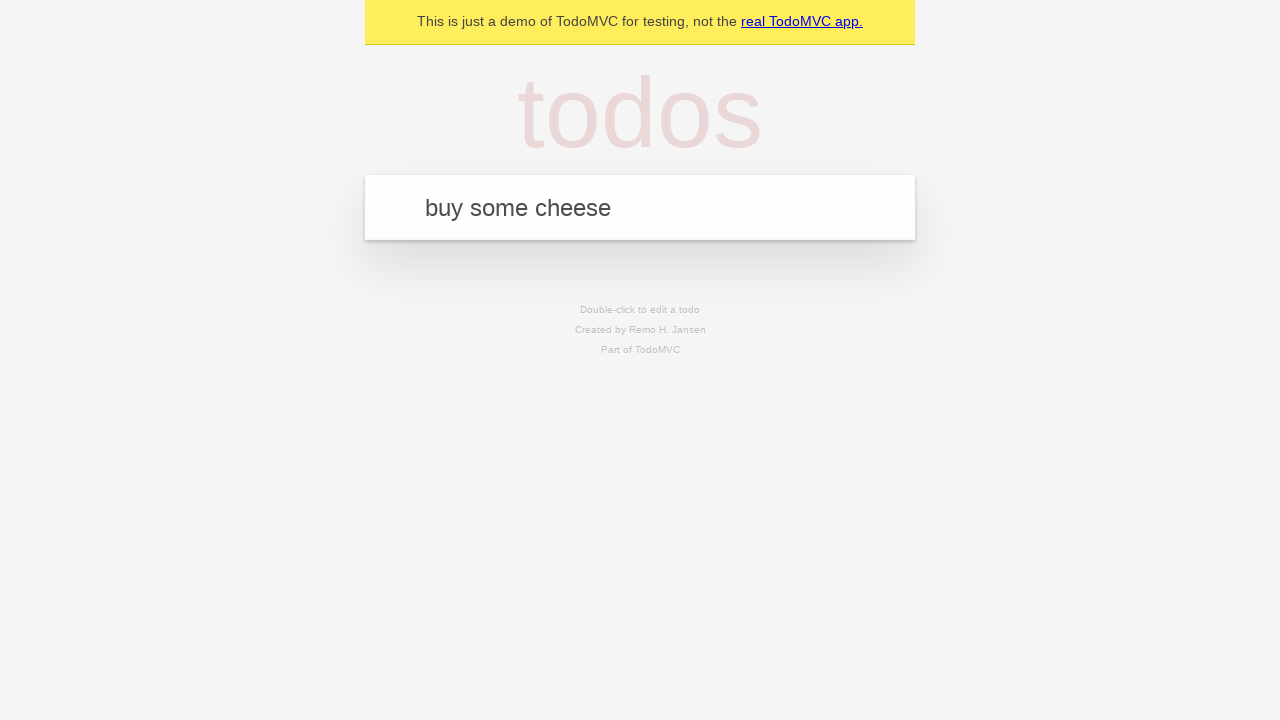

Pressed Enter to submit first todo item on internal:attr=[placeholder="What needs to be done?"i]
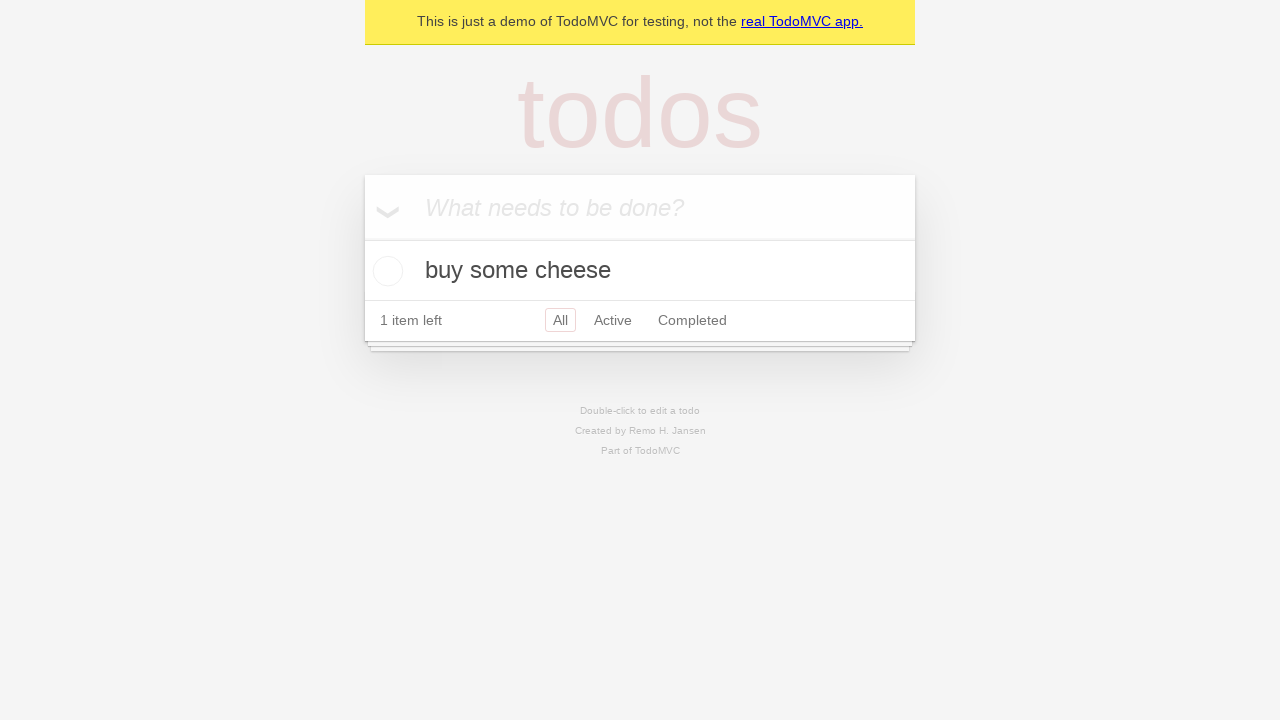

Todo counter element loaded after adding first item
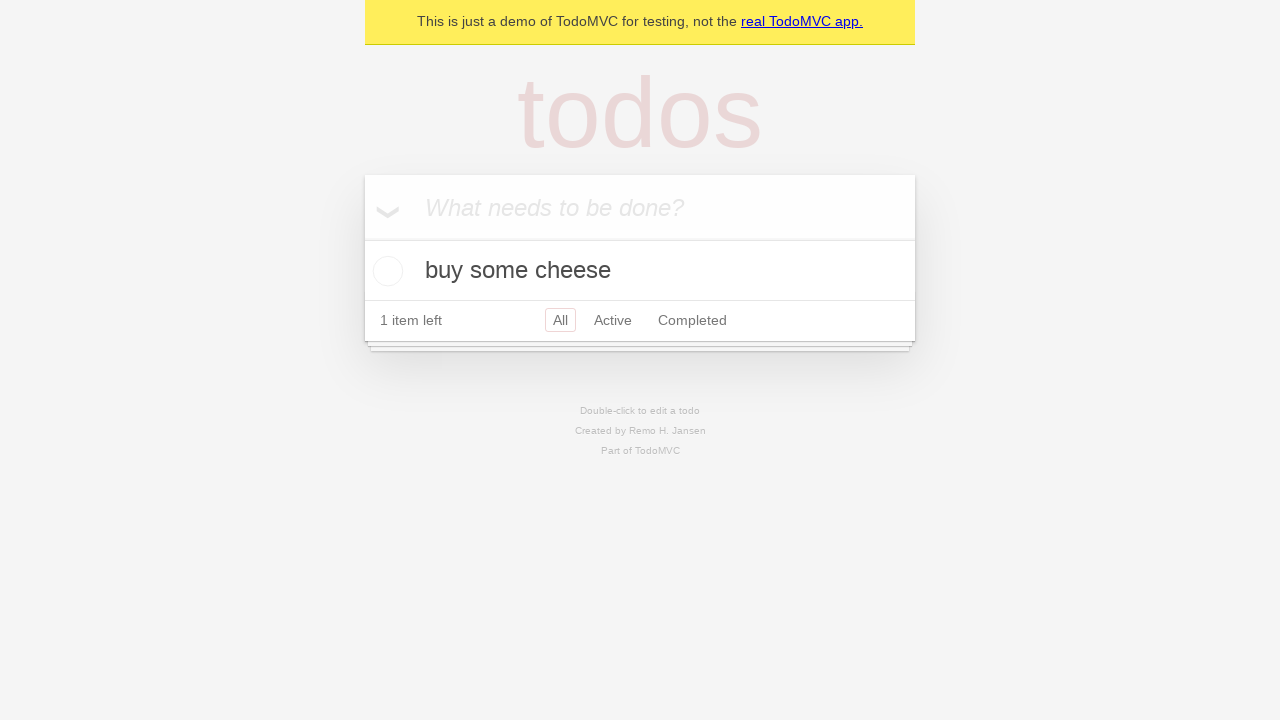

Filled todo input with 'feed the cat' on internal:attr=[placeholder="What needs to be done?"i]
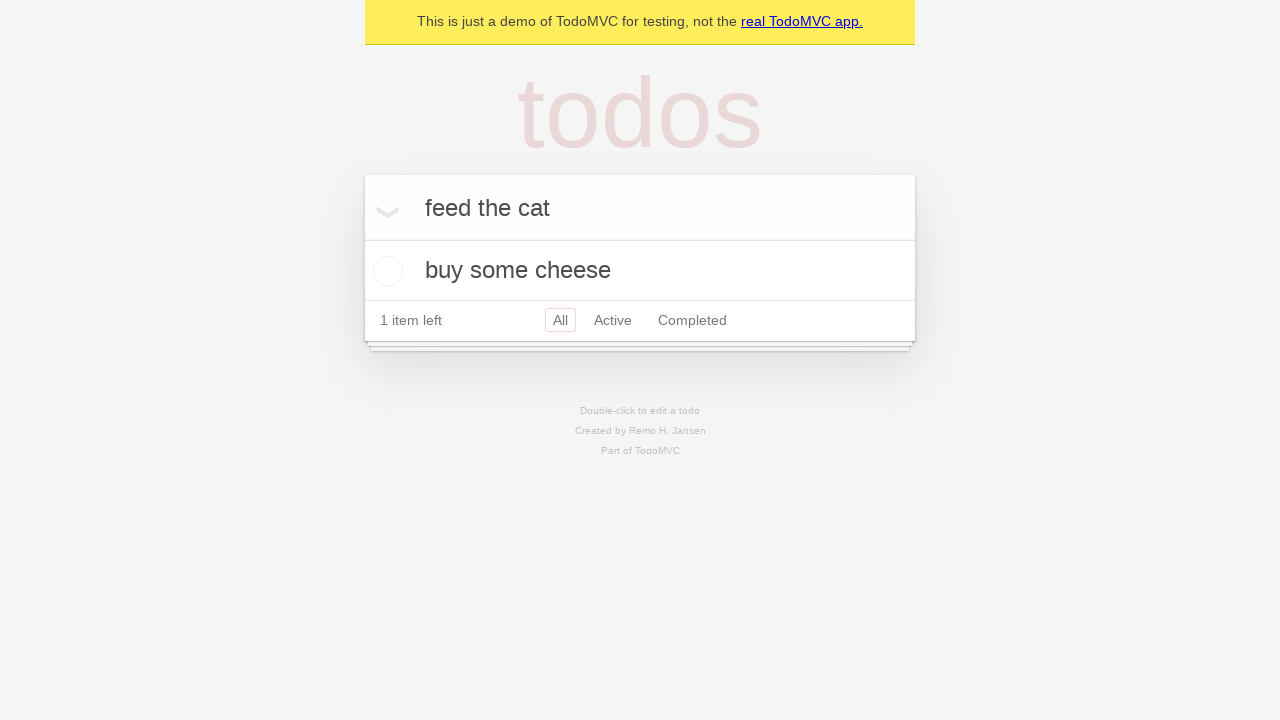

Pressed Enter to submit second todo item on internal:attr=[placeholder="What needs to be done?"i]
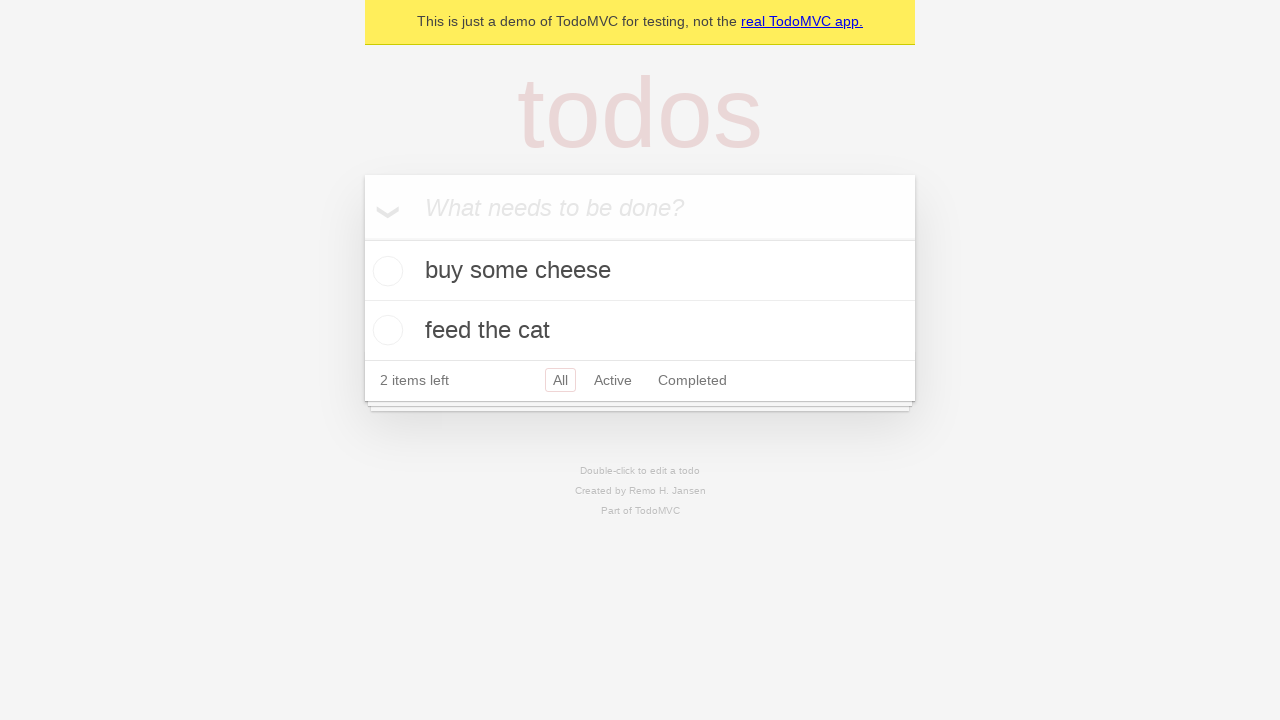

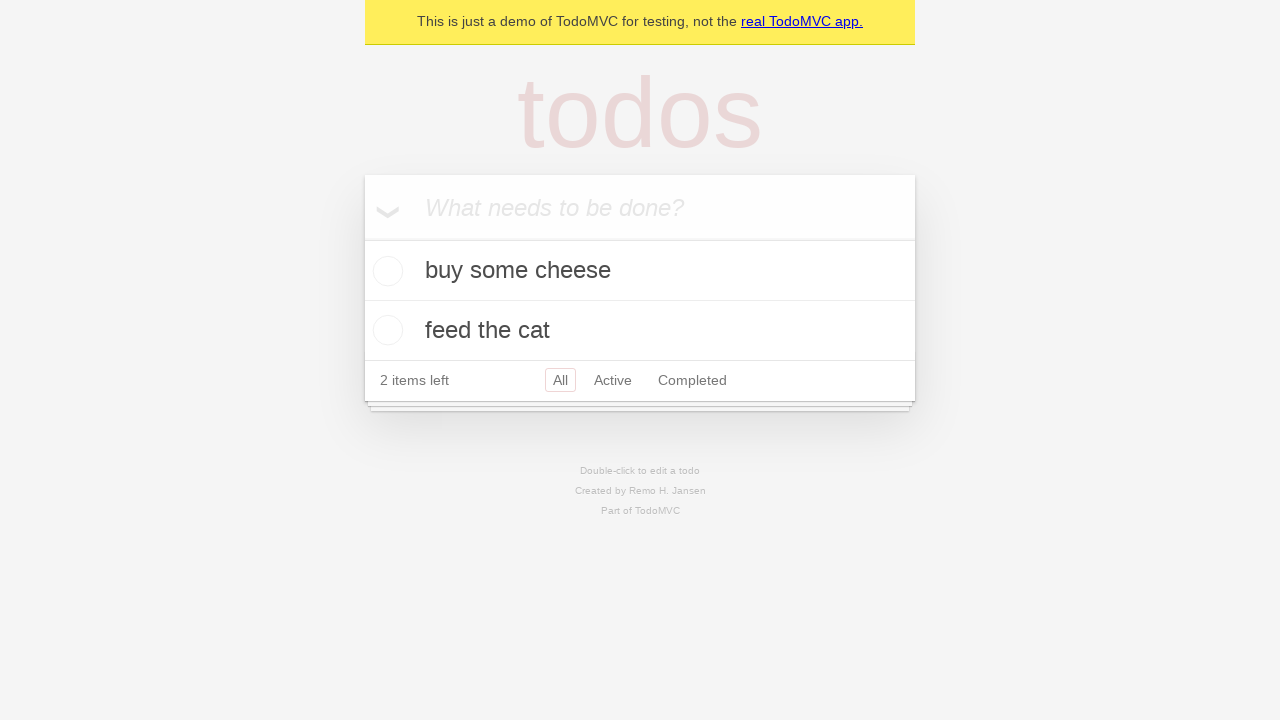